Tests page scrolling by scrolling to the mouse hover element

Starting URL: https://rahulshettyacademy.com/AutomationPractice/

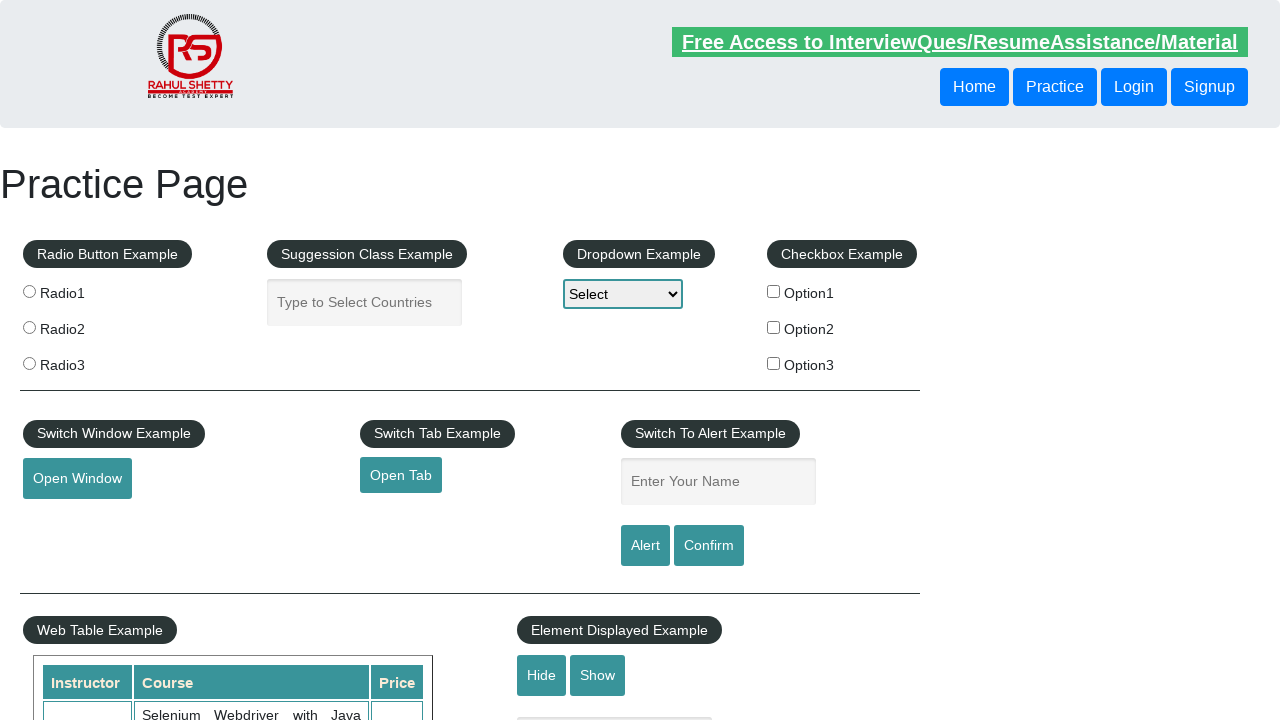

Scrolled to mouse hover element
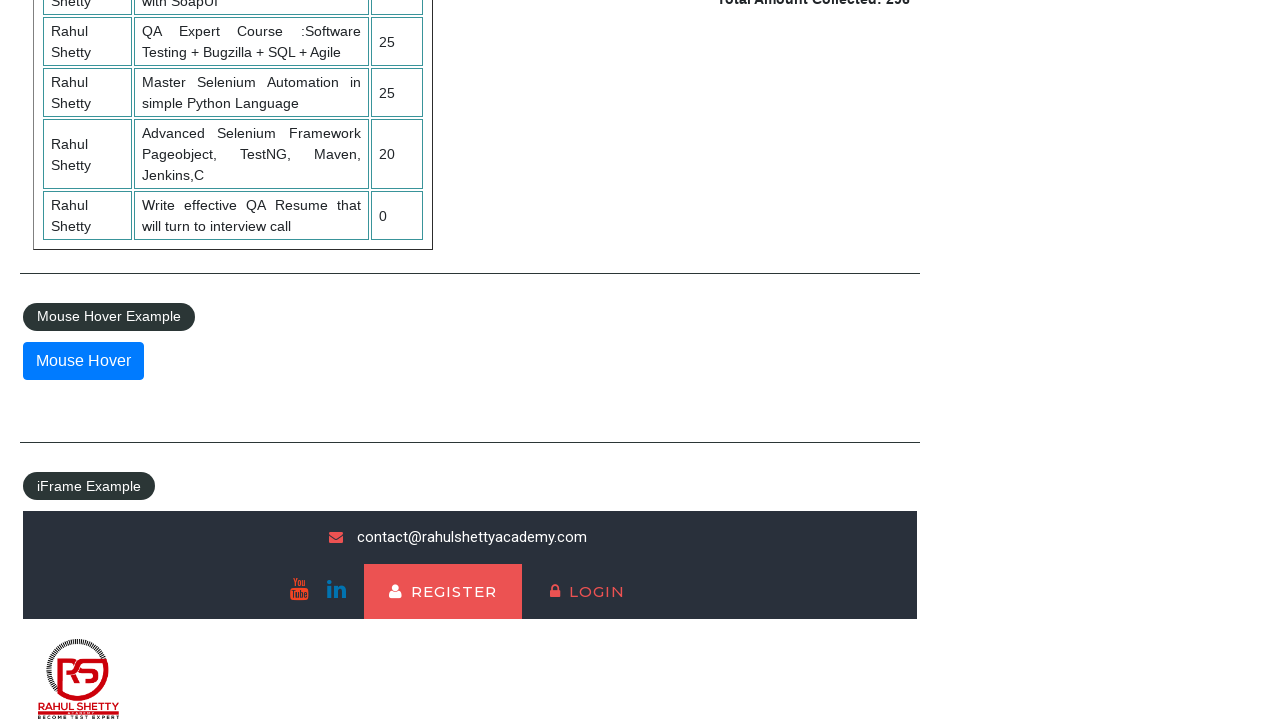

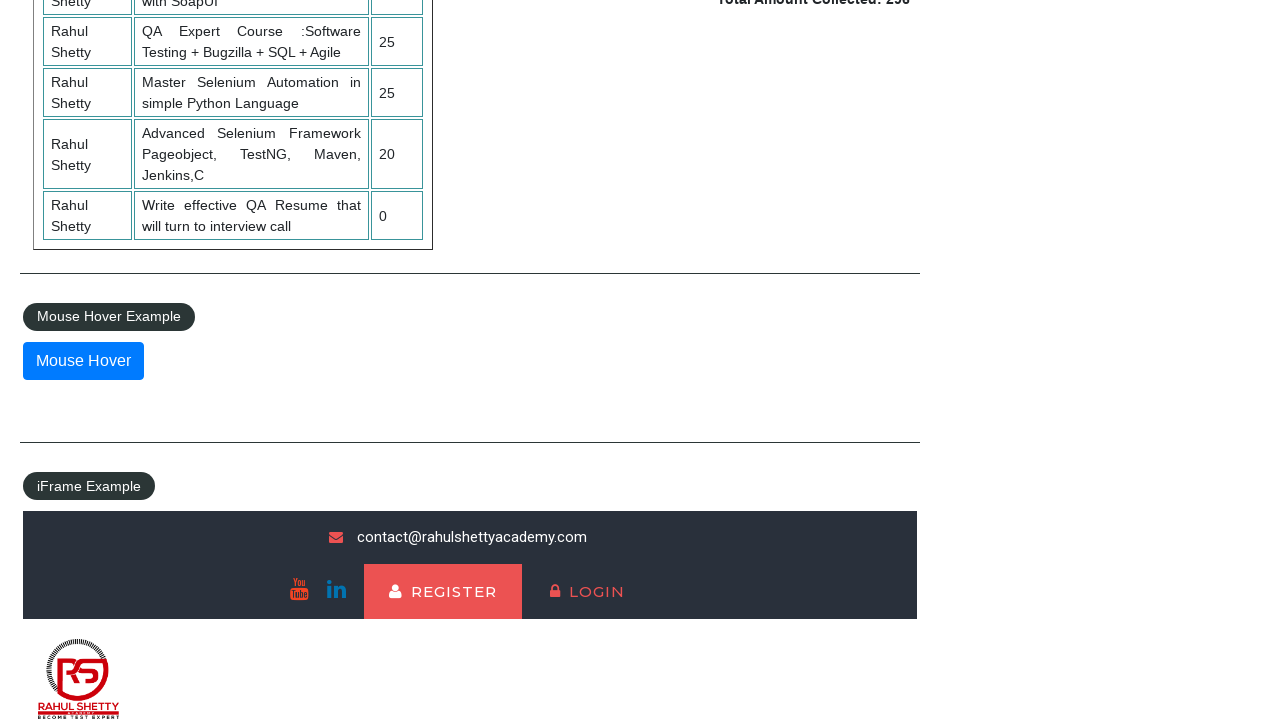